Tests radio button functionality on a demo site by clicking the "Yes" radio button and verifying it becomes selected, then checking the output text displayed.

Starting URL: https://demoqa.com/radio-button

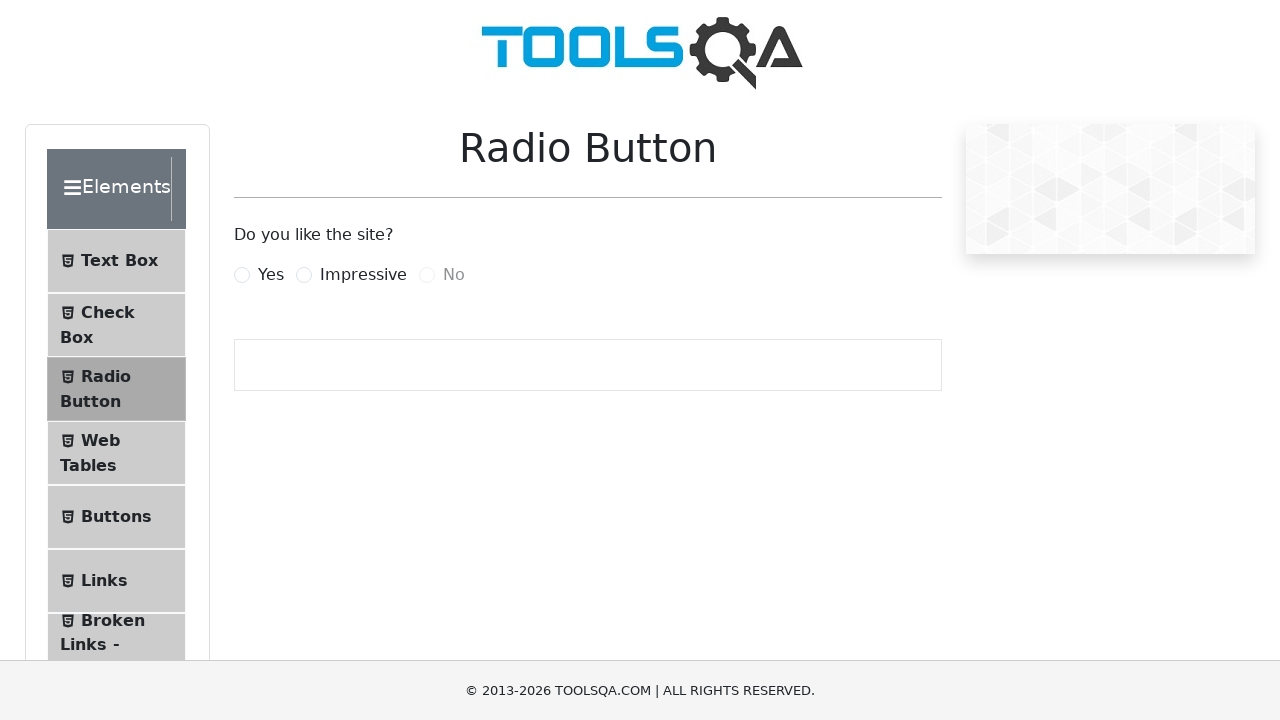

Clicked the 'Yes' radio button label at (271, 275) on label[for='yesRadio']
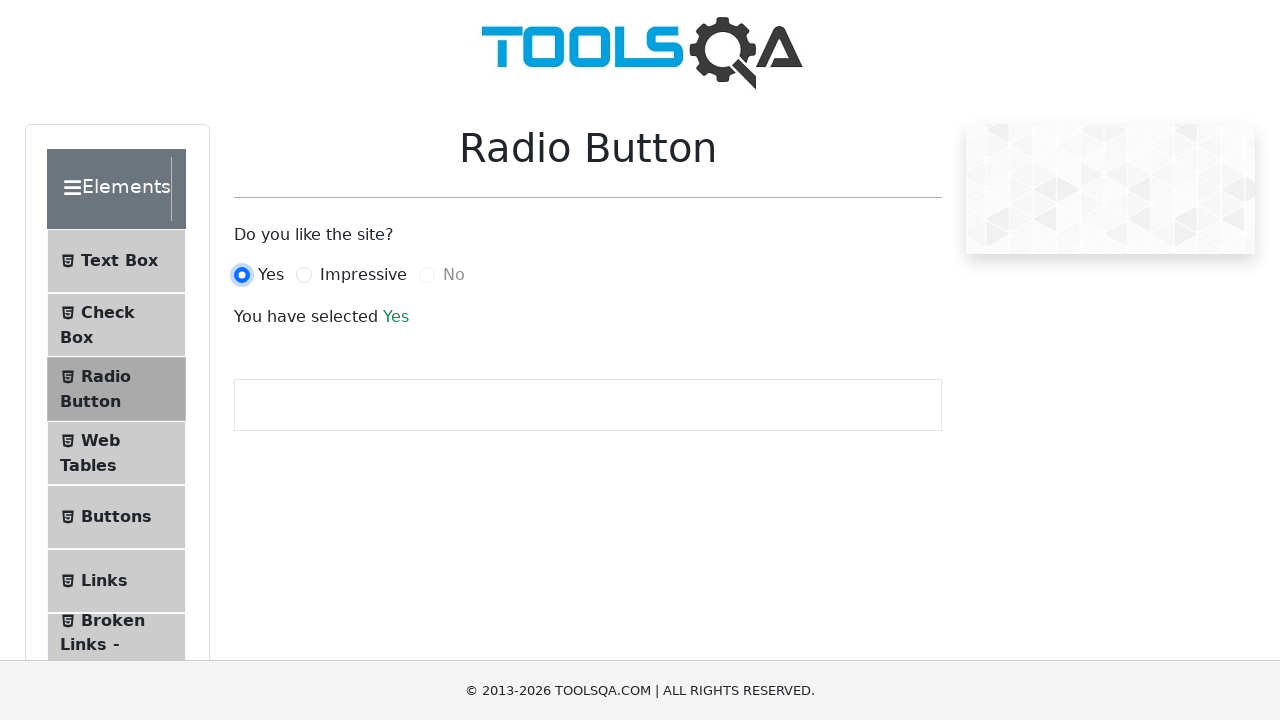

Verified that the 'Yes' radio button is checked
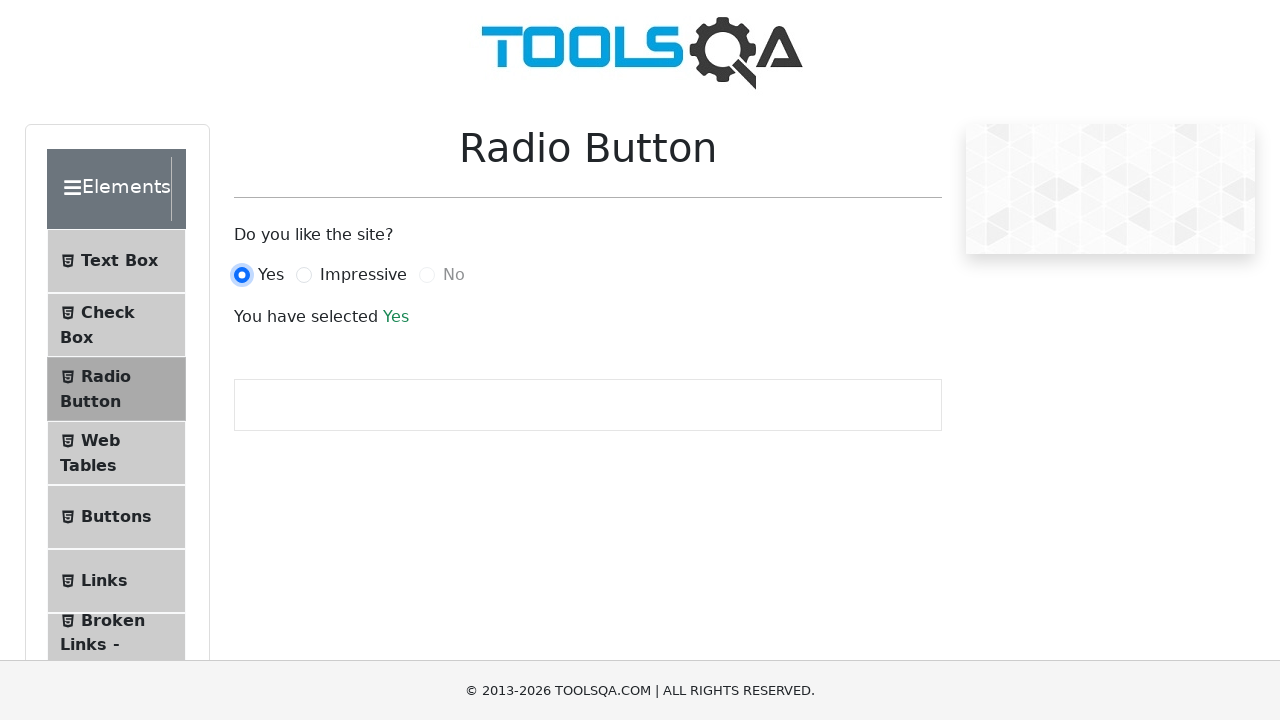

Output text became visible after selecting 'Yes'
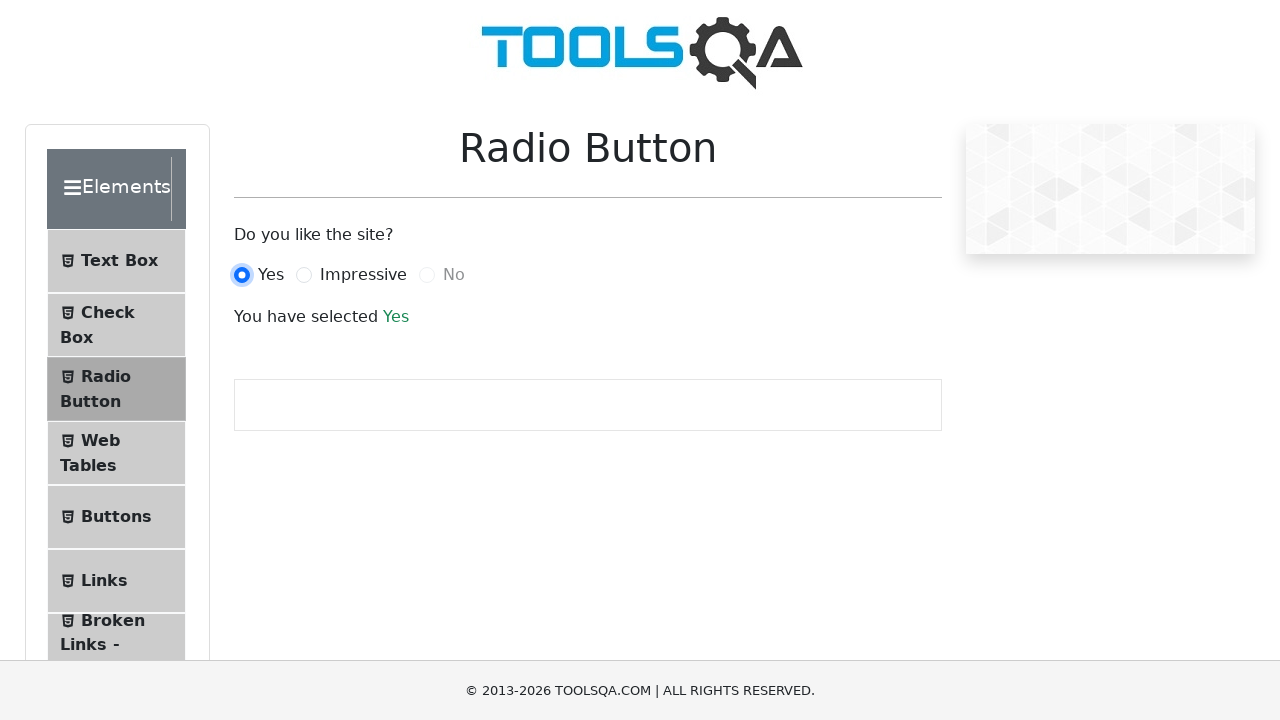

Verified that the 'No' radio button is attached to the DOM
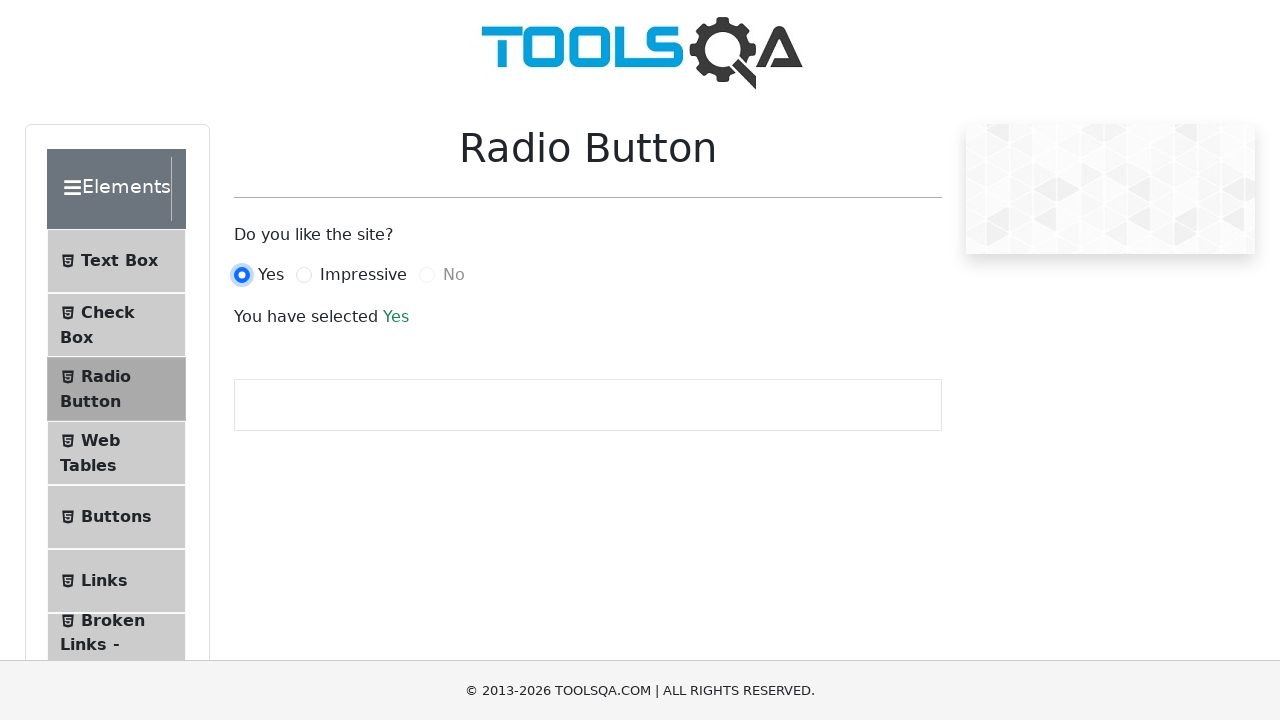

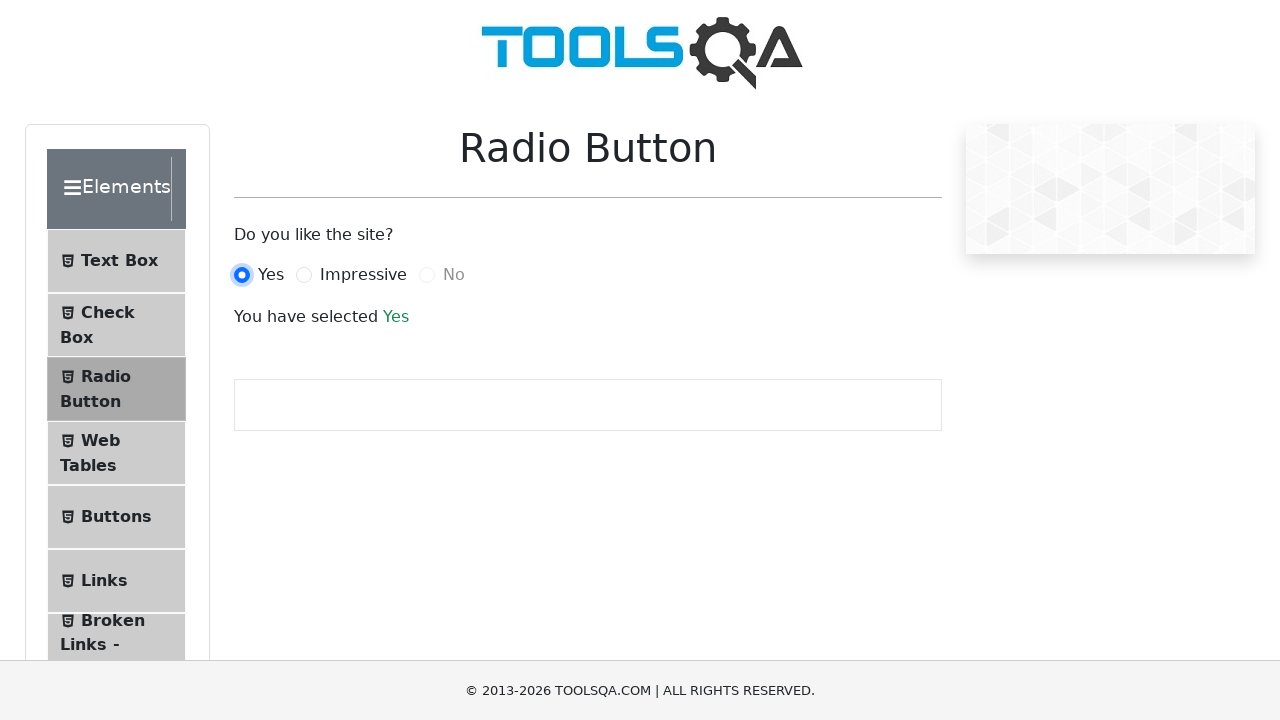